Navigates to a live timing race results page and verifies that the results table with race data is displayed and contains timing rows.

Starting URL: https://www.live-timing.com/race2.php?r=248437&u=0

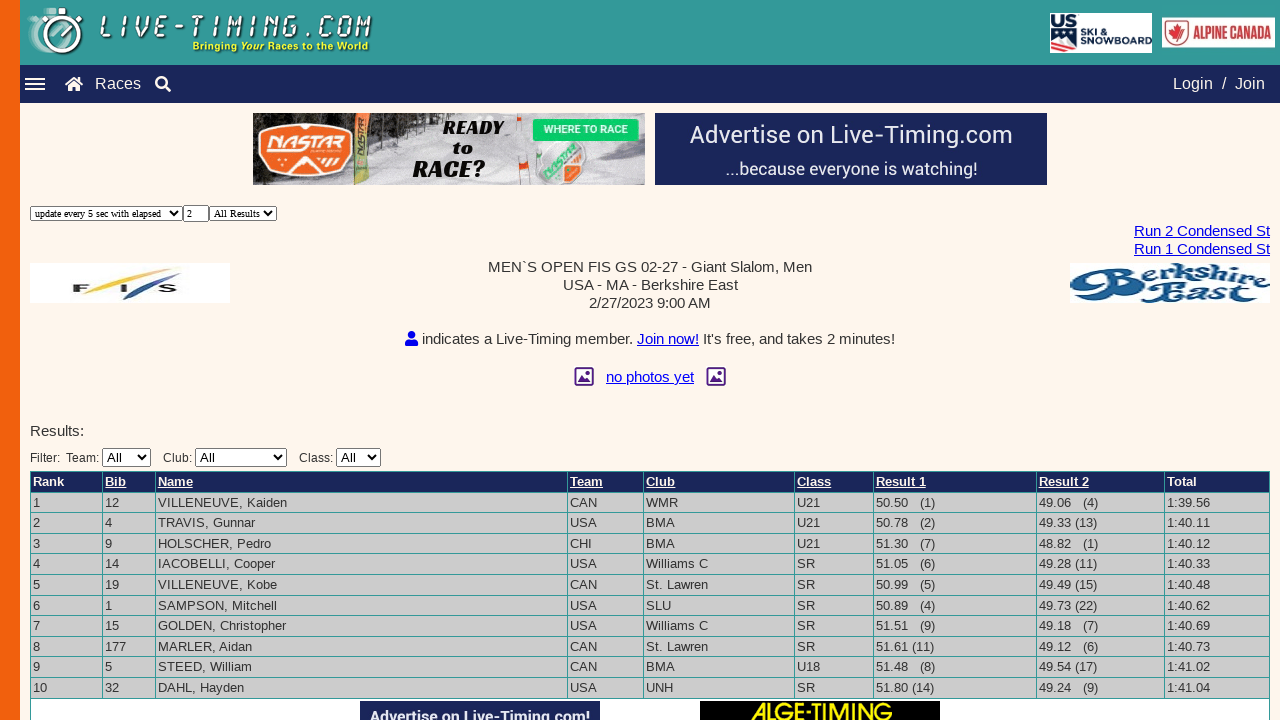

Navigated to live timing race results page for race 248437
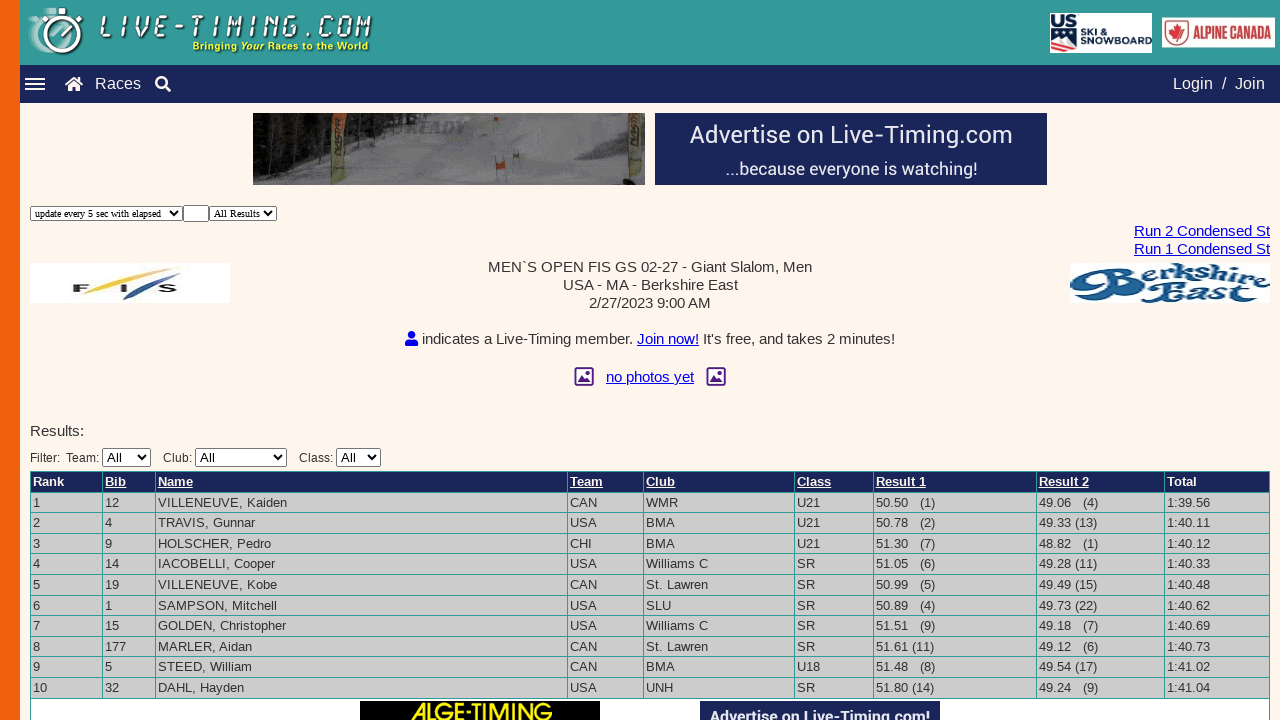

Results table element loaded
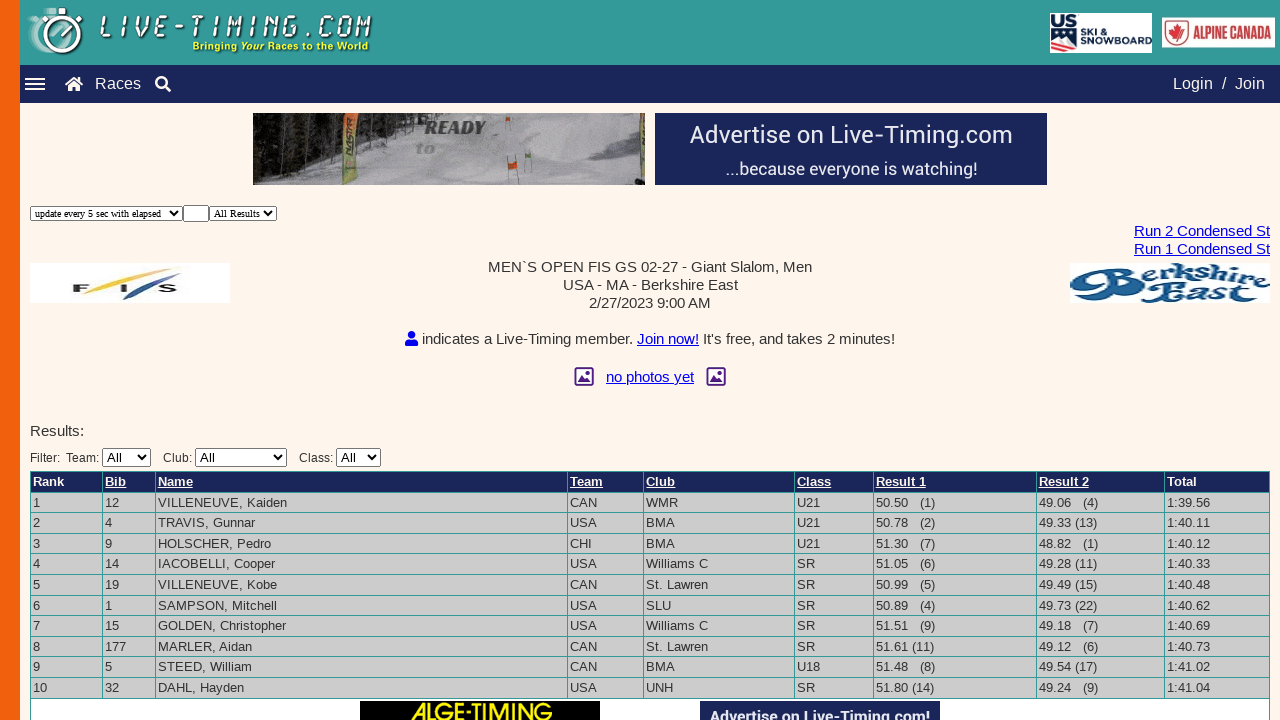

Table with race data rows is now visible
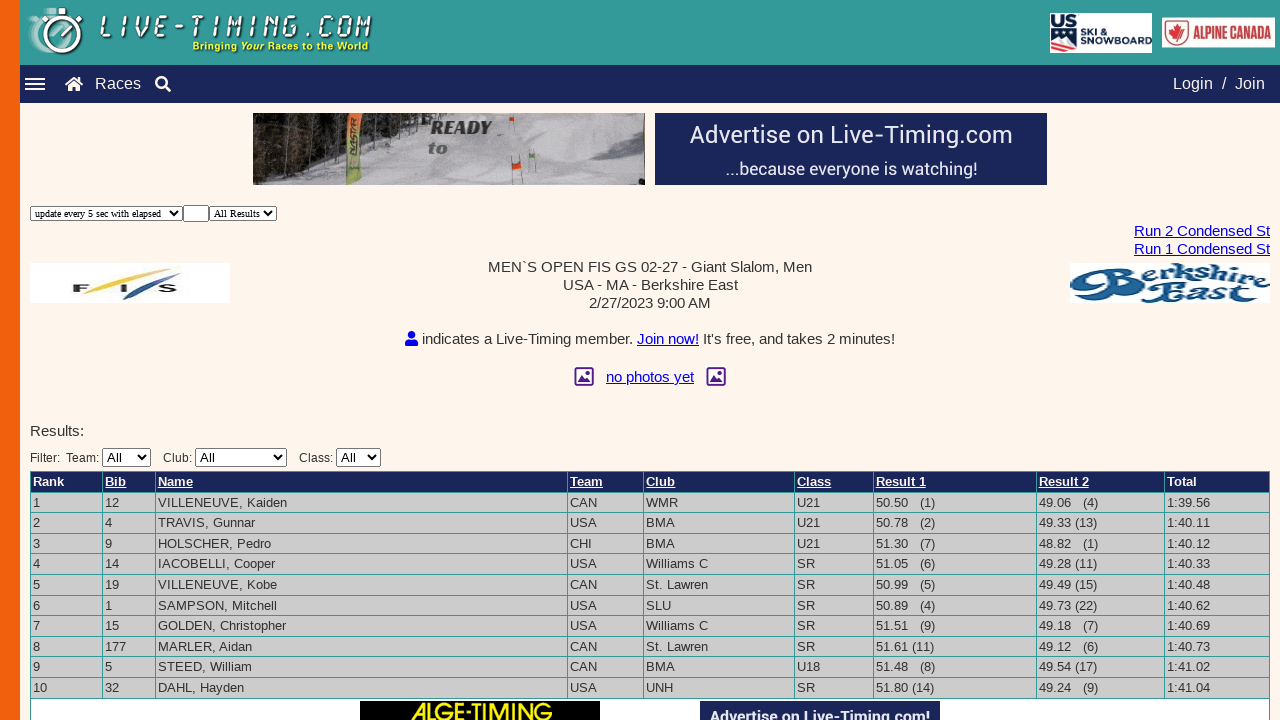

First timing data row confirmed to exist in results table
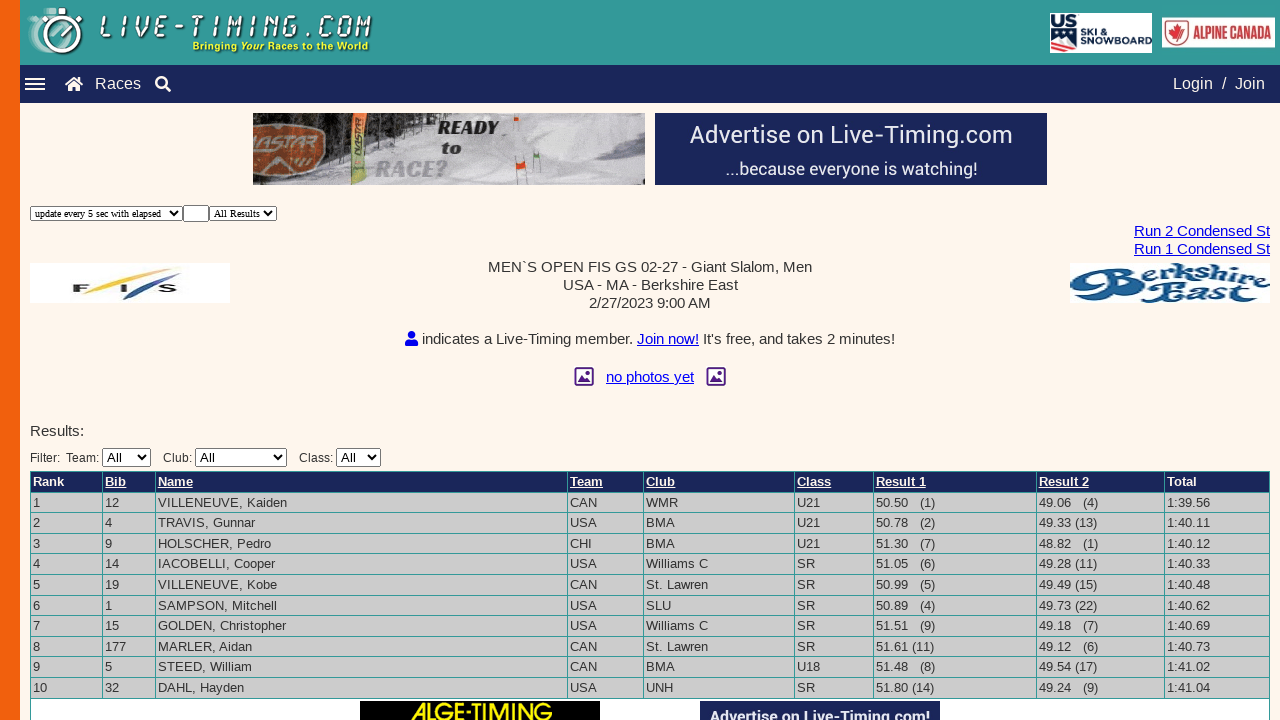

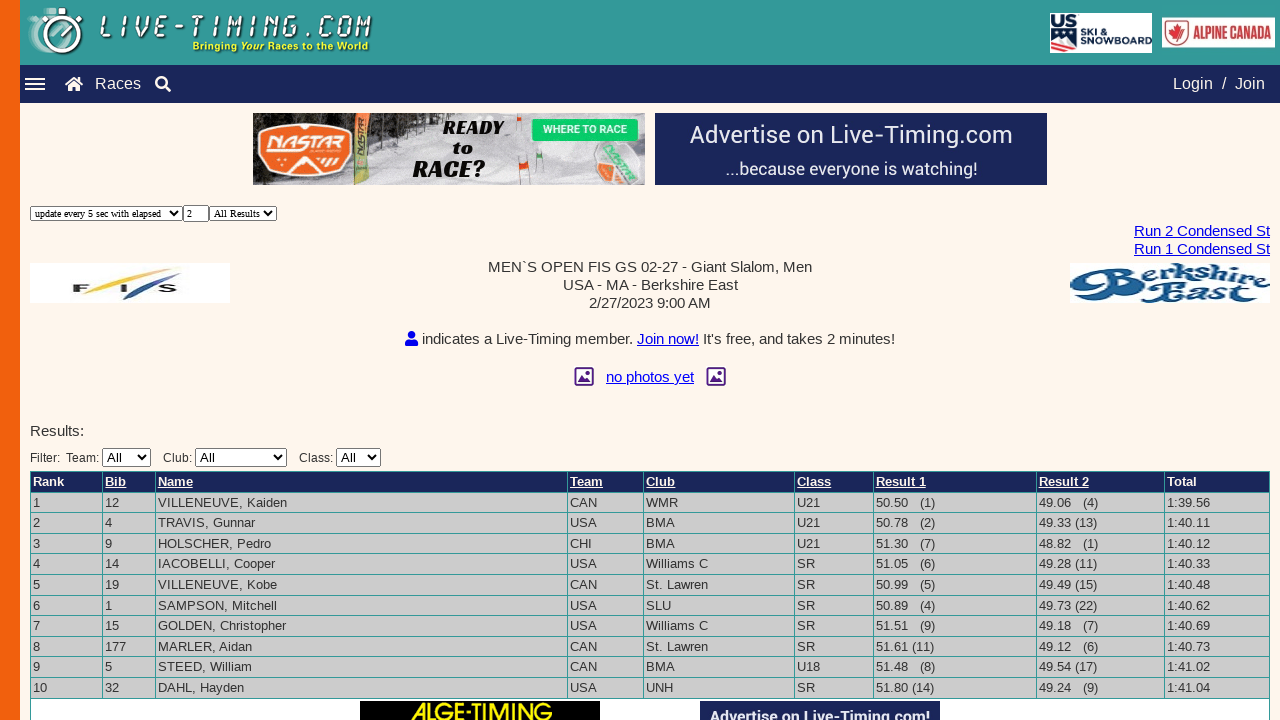